Verifies that the country dropdown is populated with options and interacts with it

Starting URL: https://www.globalsqa.com/demo-site/select-dropdown-menu/

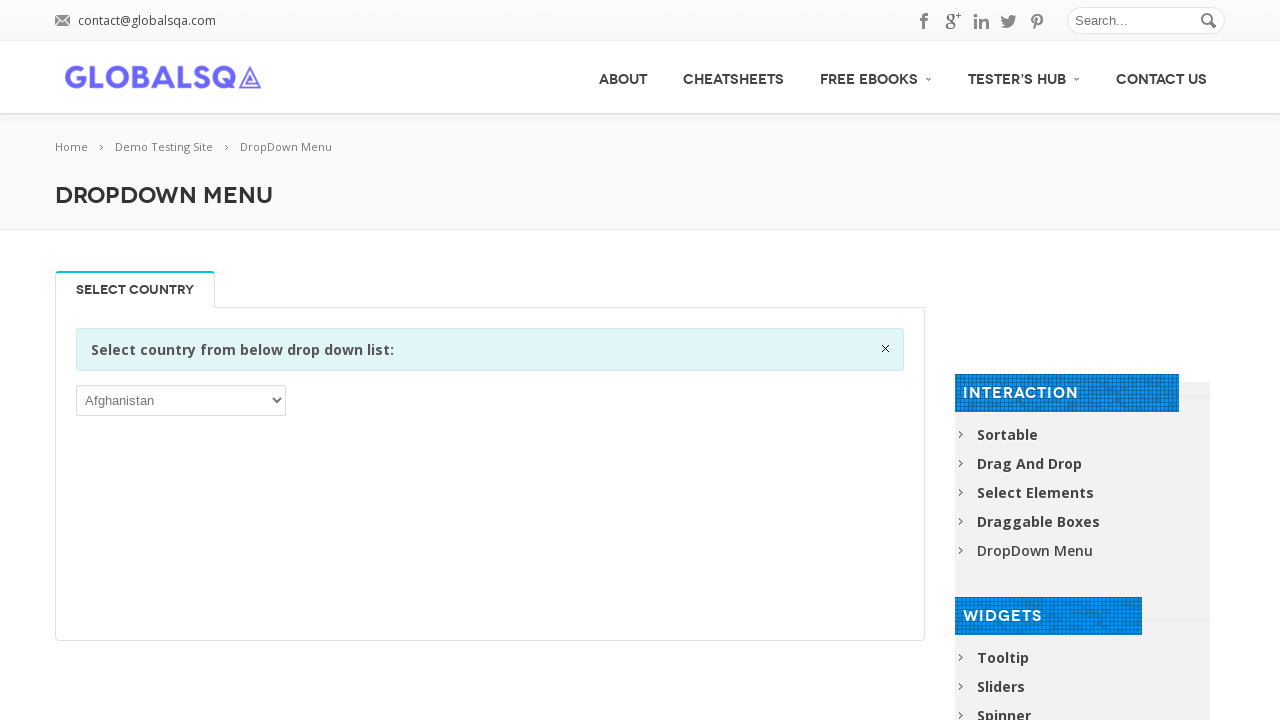

Country dropdown selector found on page
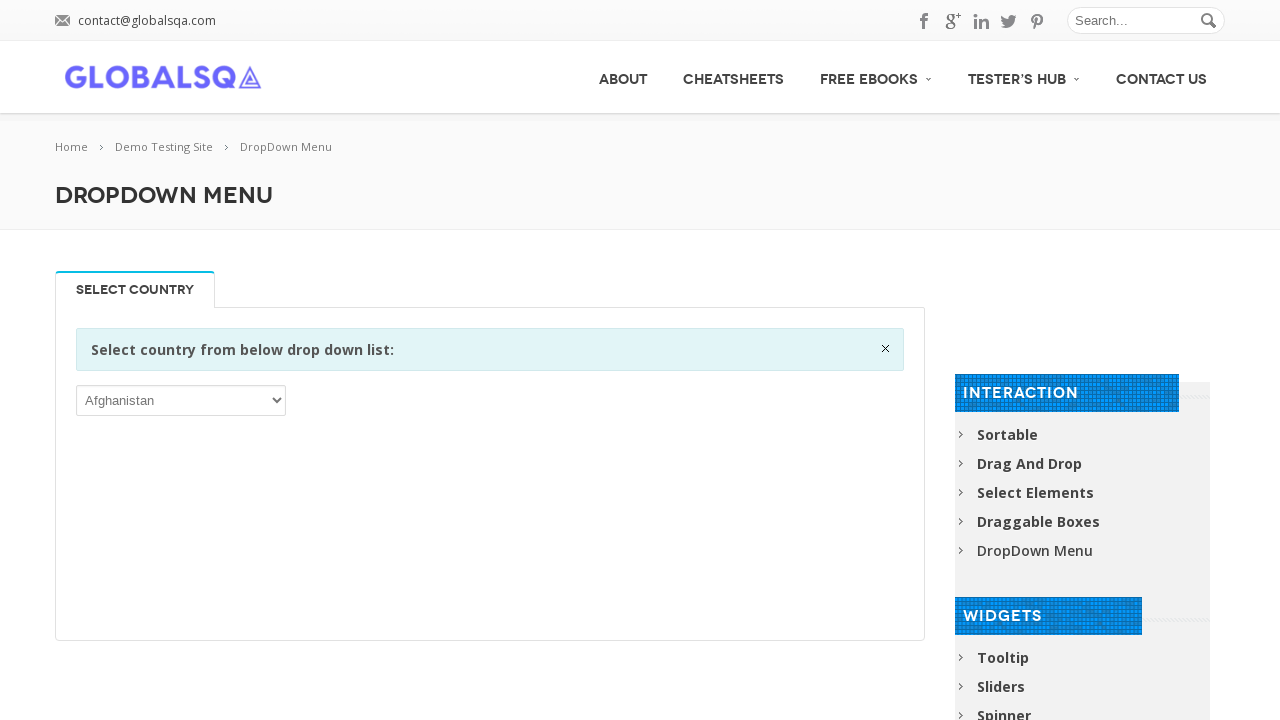

Located select dropdown element
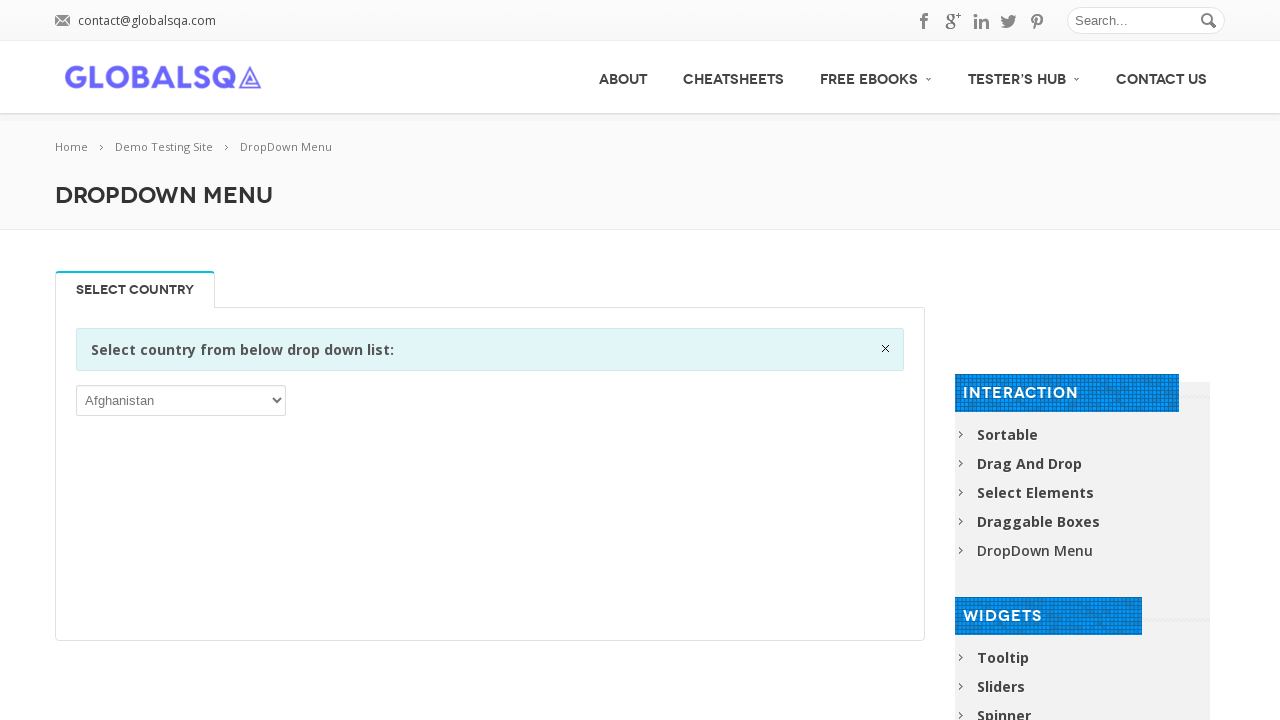

Country dropdown is visible and enabled
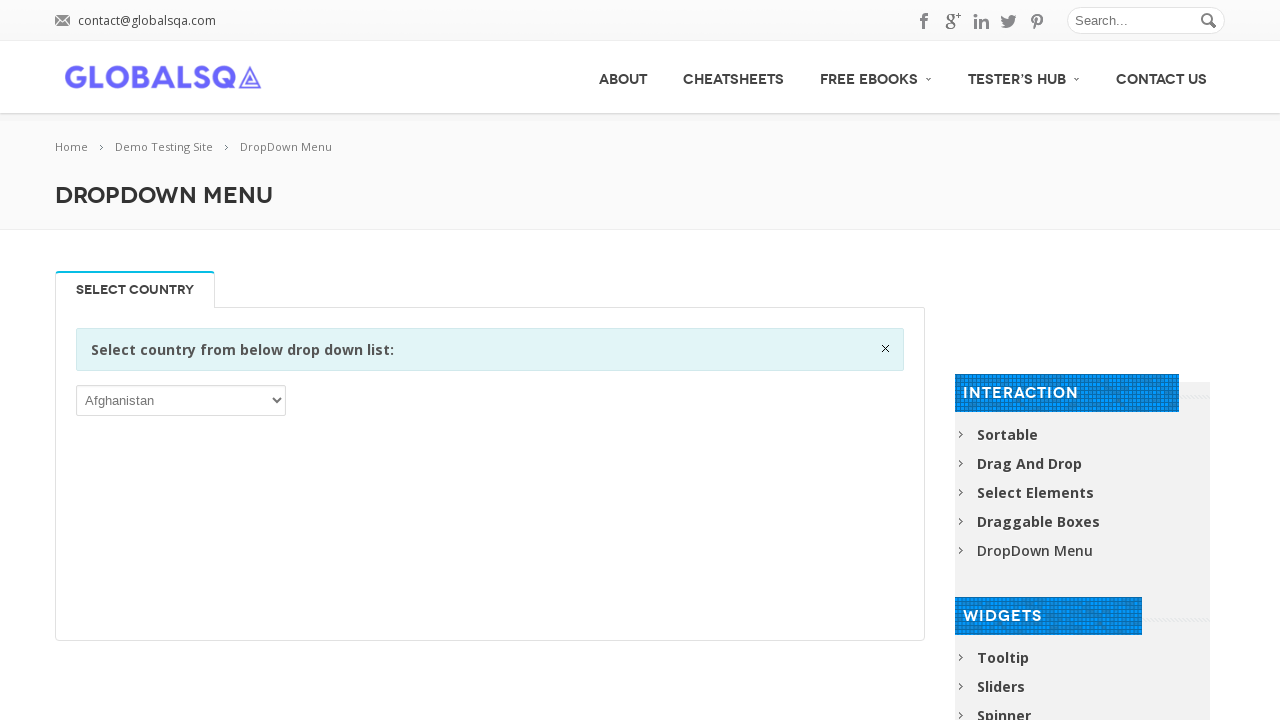

Clicked on country dropdown to reveal options at (181, 400) on select
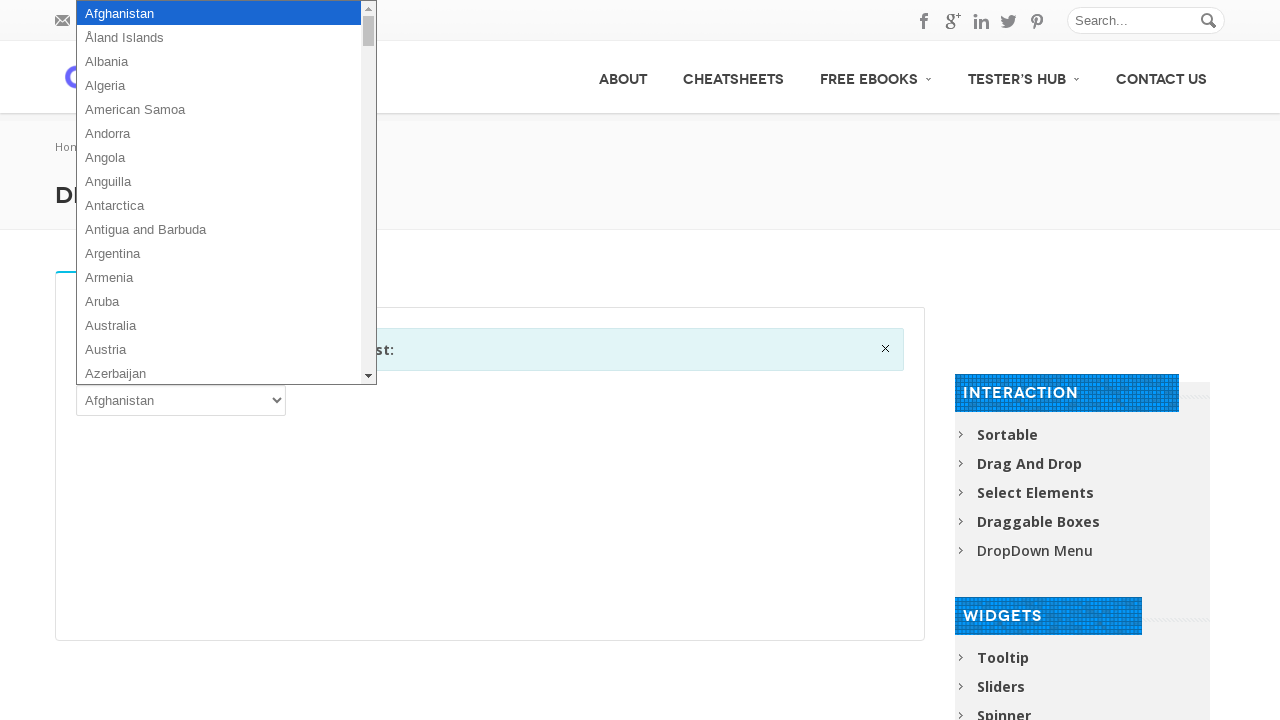

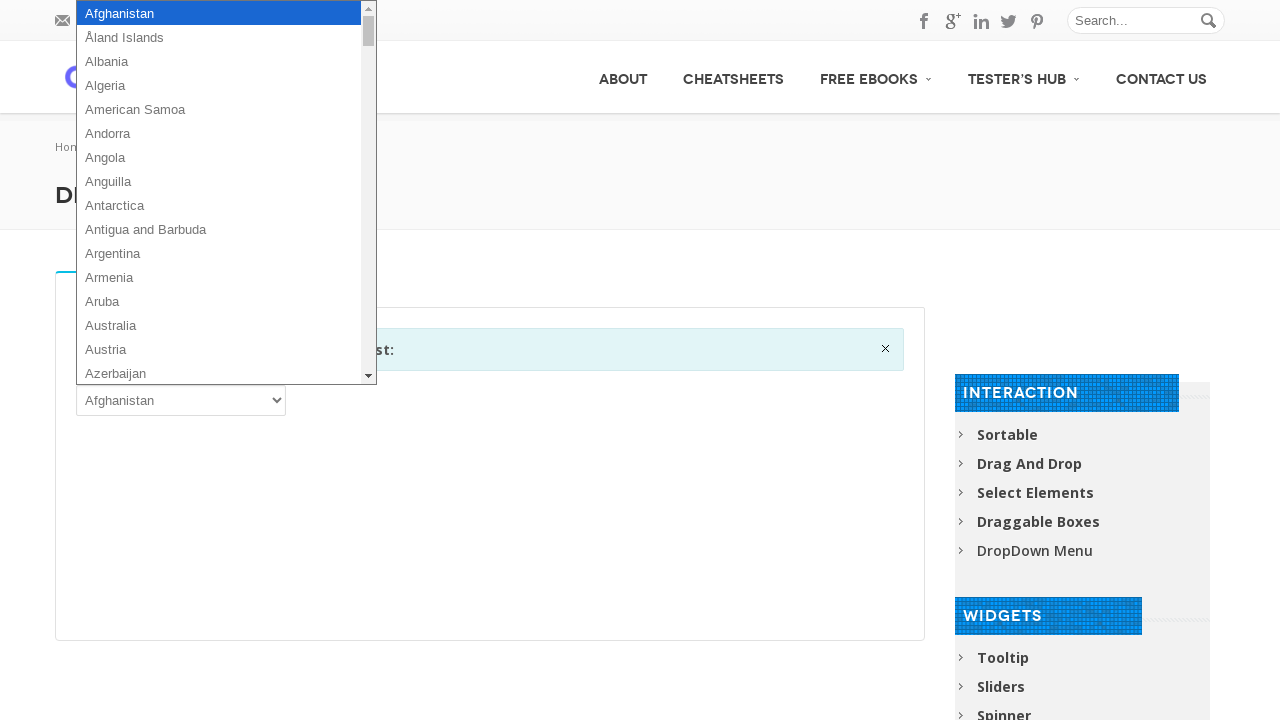